Tests a simple form by filling in first name, last name, city, and country fields using different element locator strategies, then submits the form

Starting URL: http://suninjuly.github.io/simple_form_find_task.html

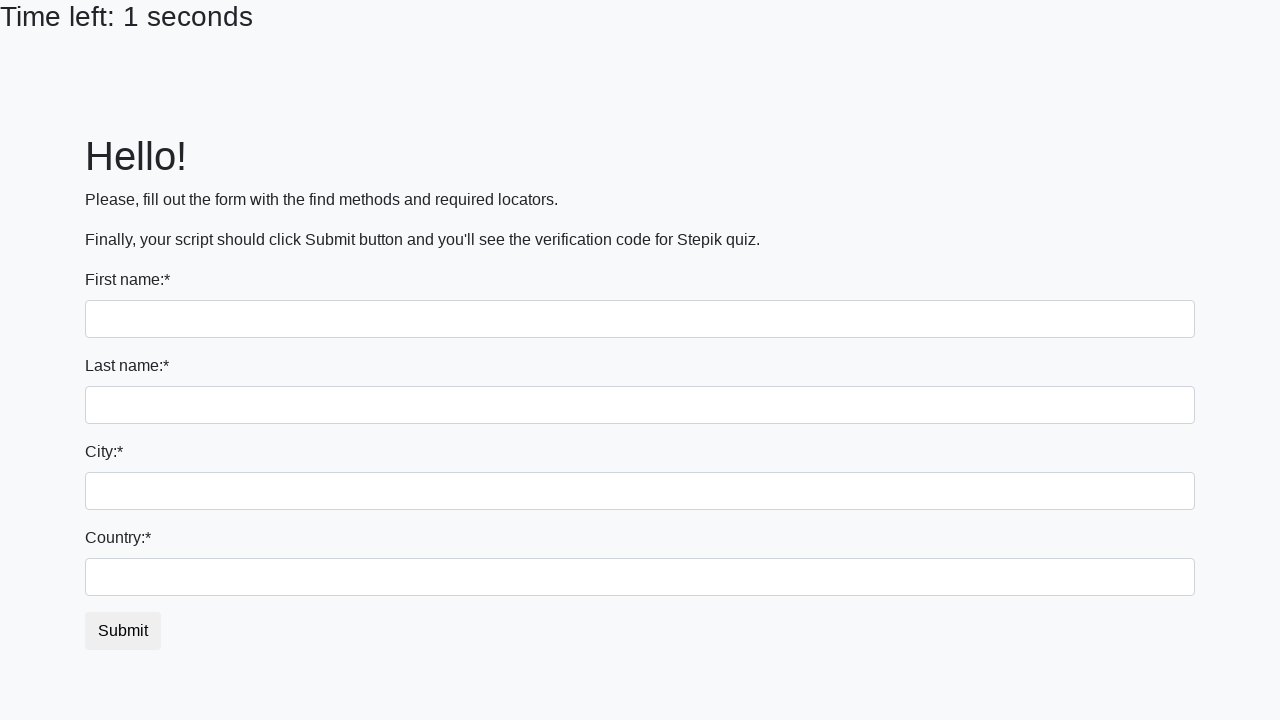

Filled first name field with 'Ivan' on input[name='first_name']
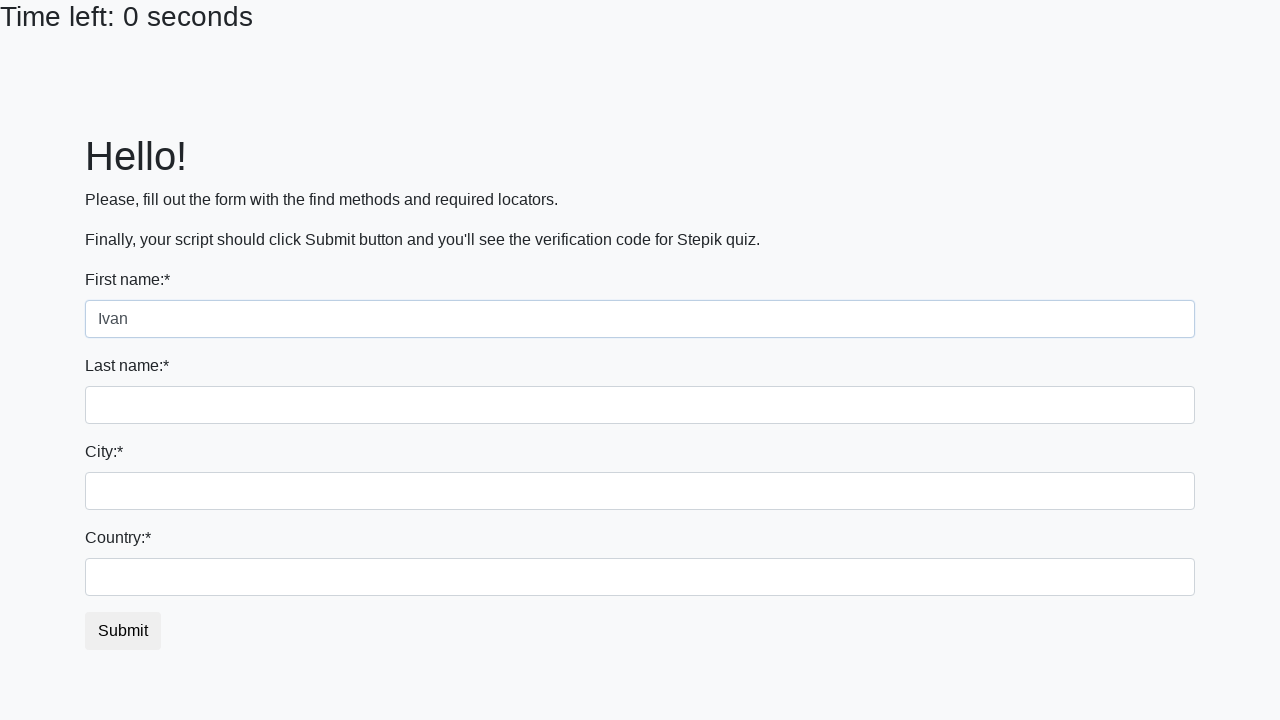

Filled last name field with 'Petrov' on input[name='last_name']
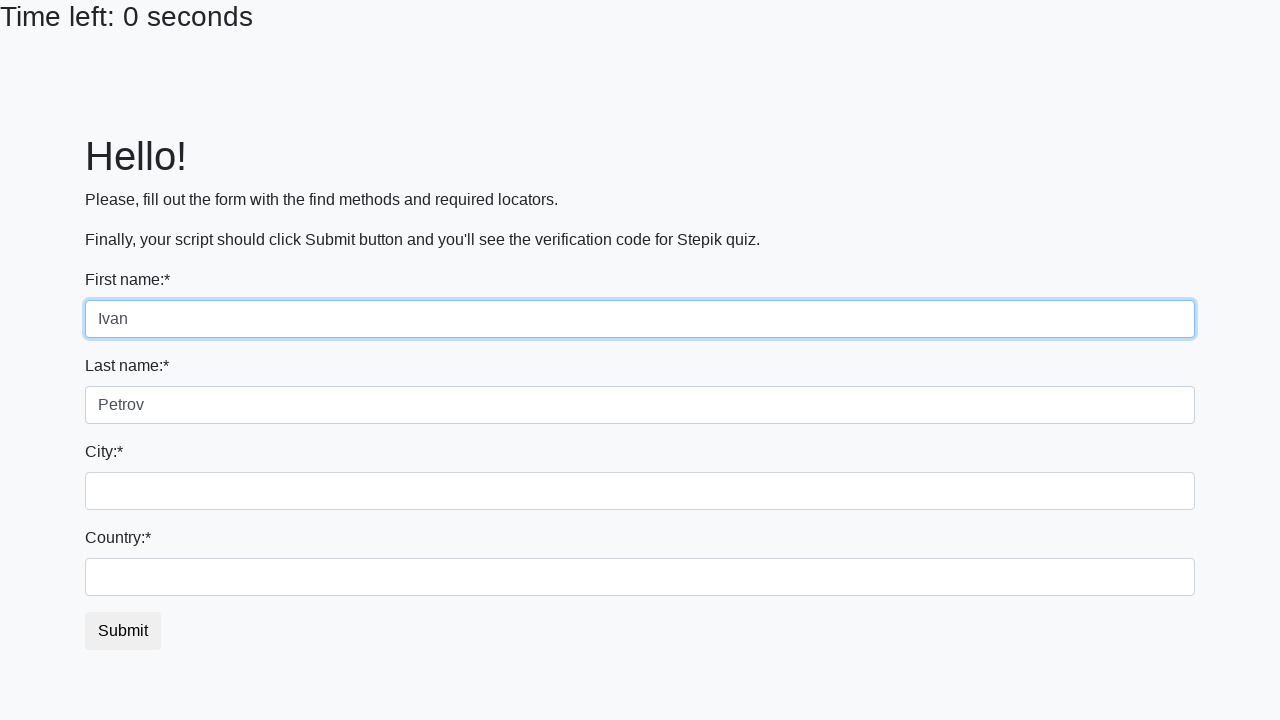

Filled city field with 'Smolensk' on .city
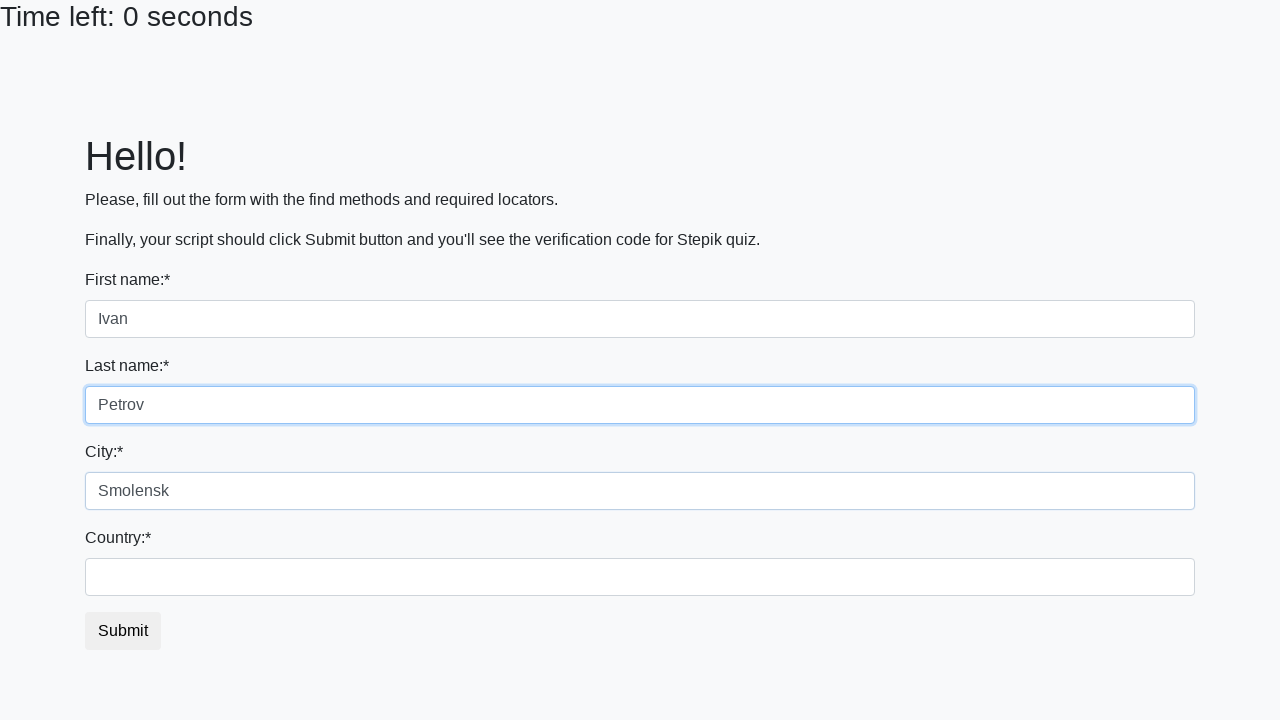

Filled country field with 'Russia' on #country
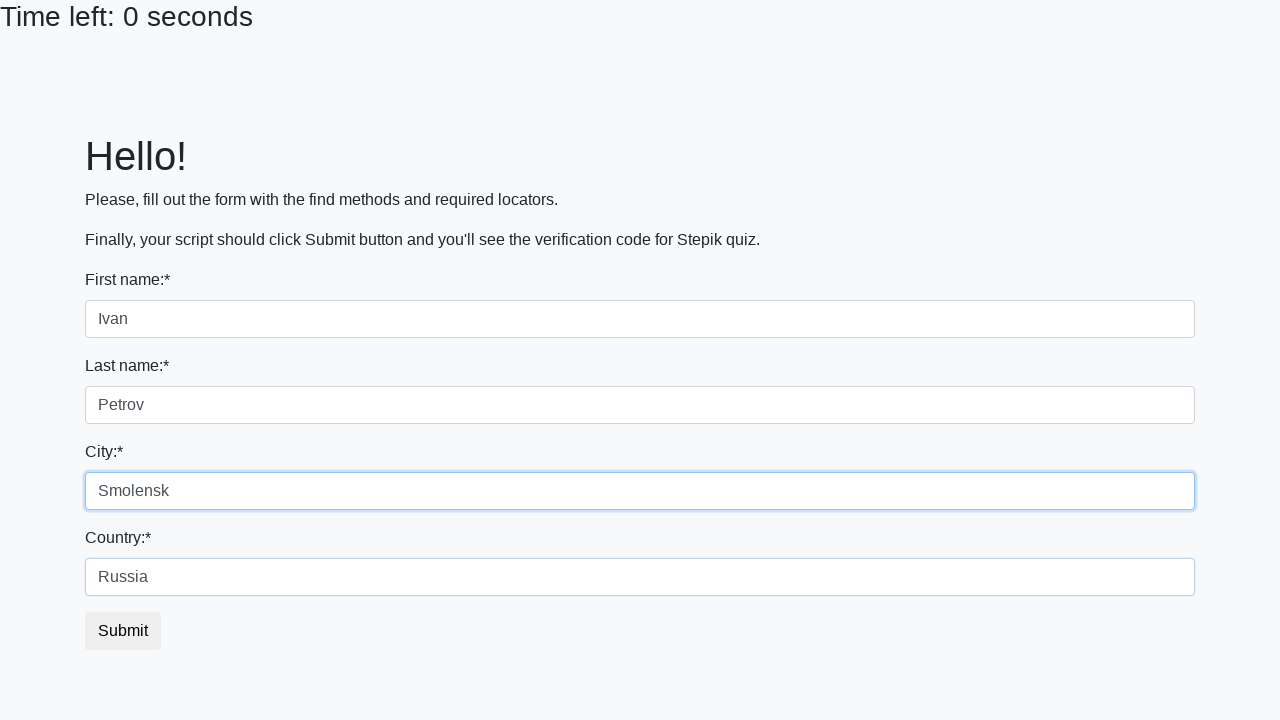

Clicked submit button to submit form at (123, 631) on button.btn
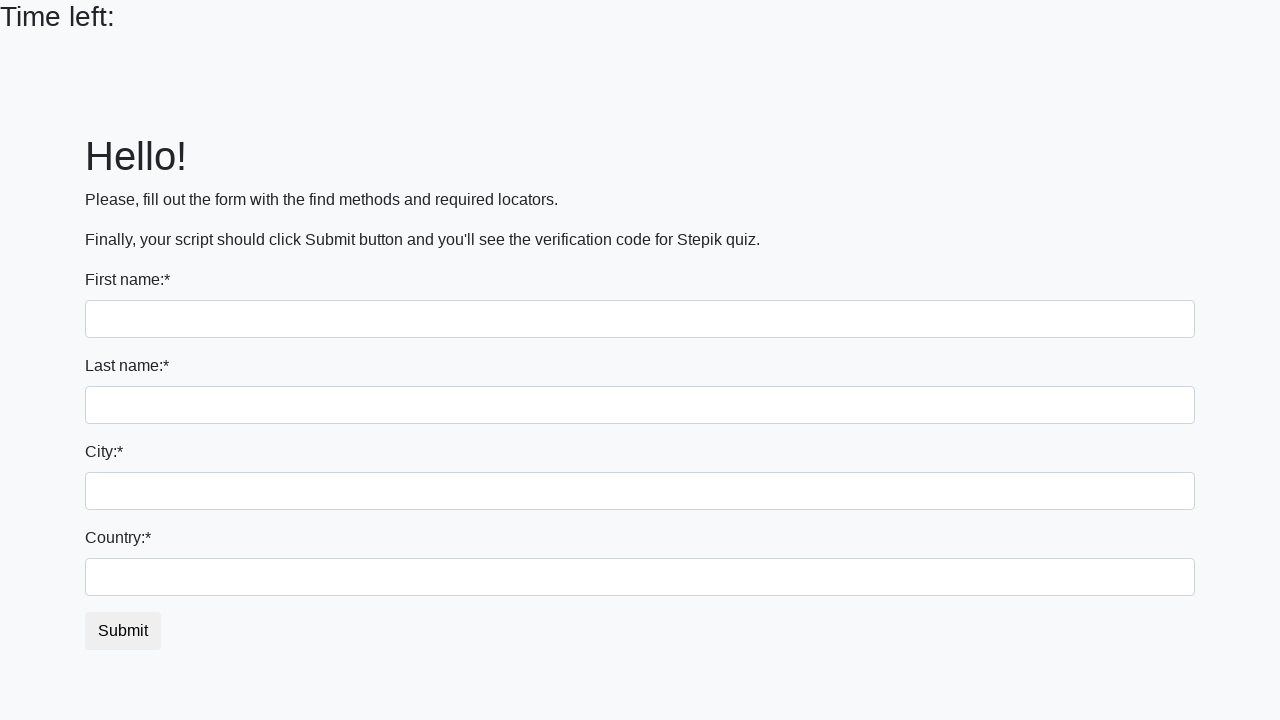

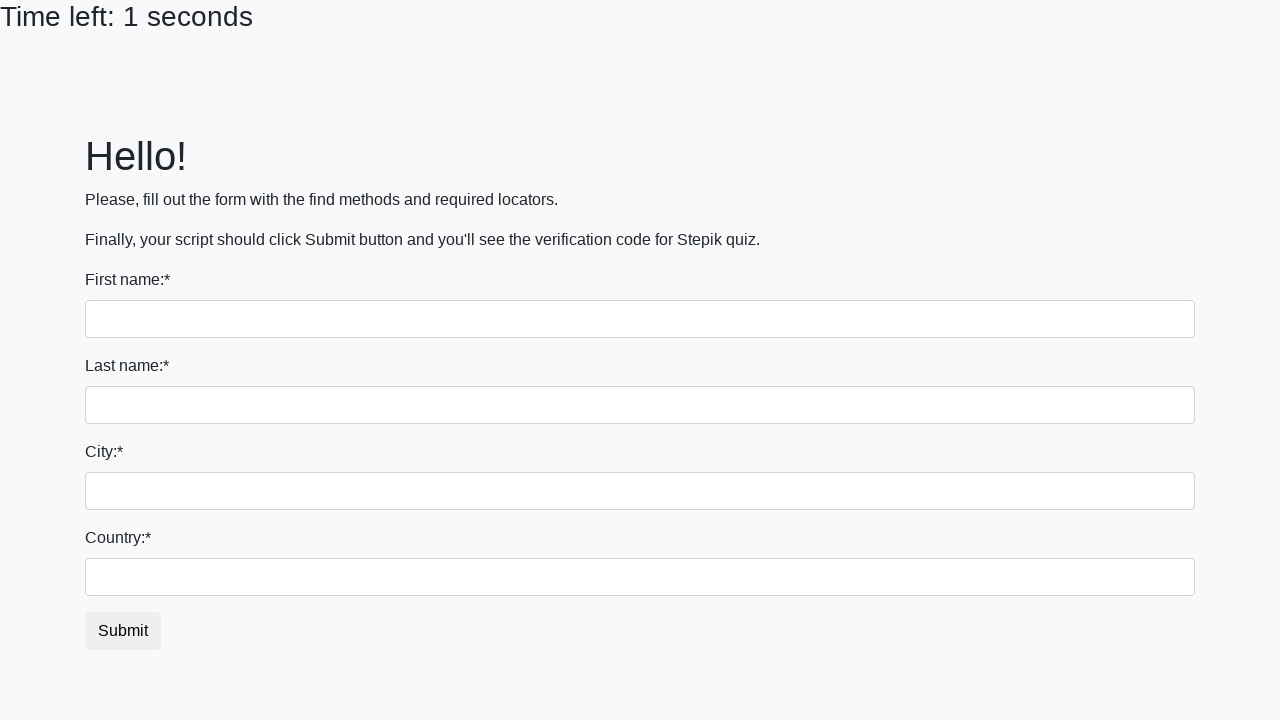